Tests the random card generator by specifying 5 cards to draw in text format and verifying the result

Starting URL: https://www.random.org/playing-cards/

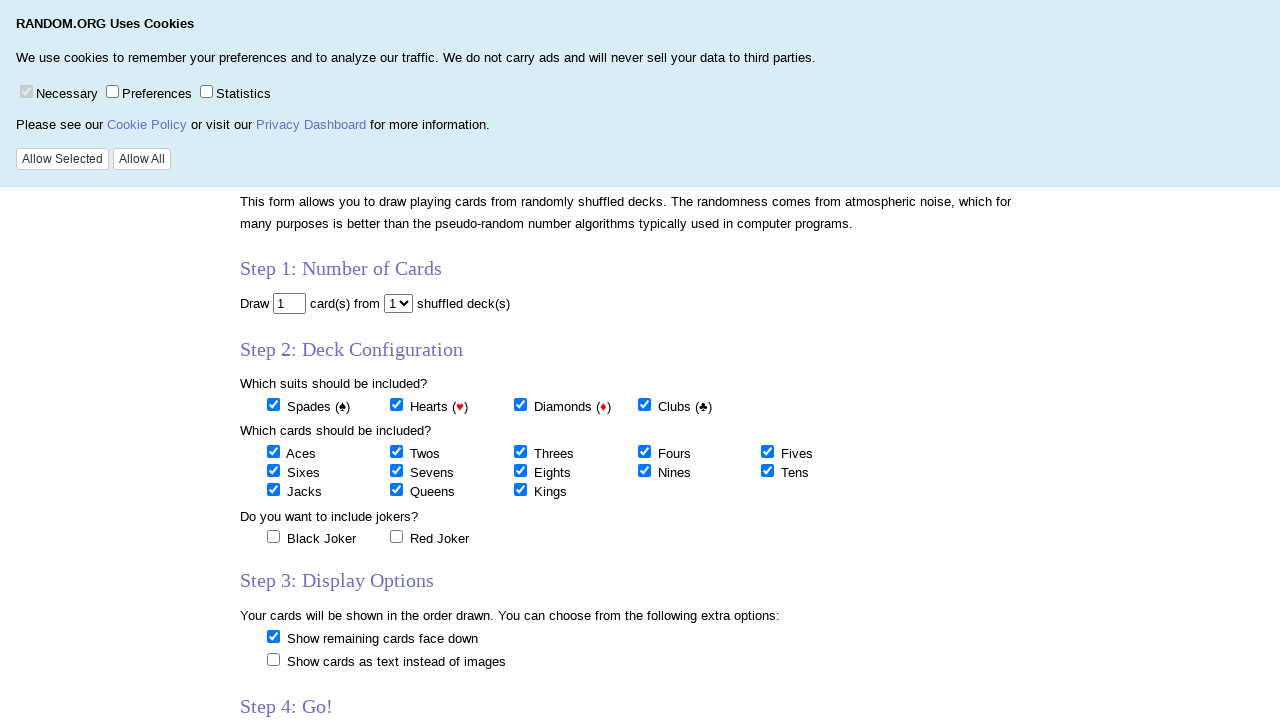

Cleared the cards input field on input[name='cards']
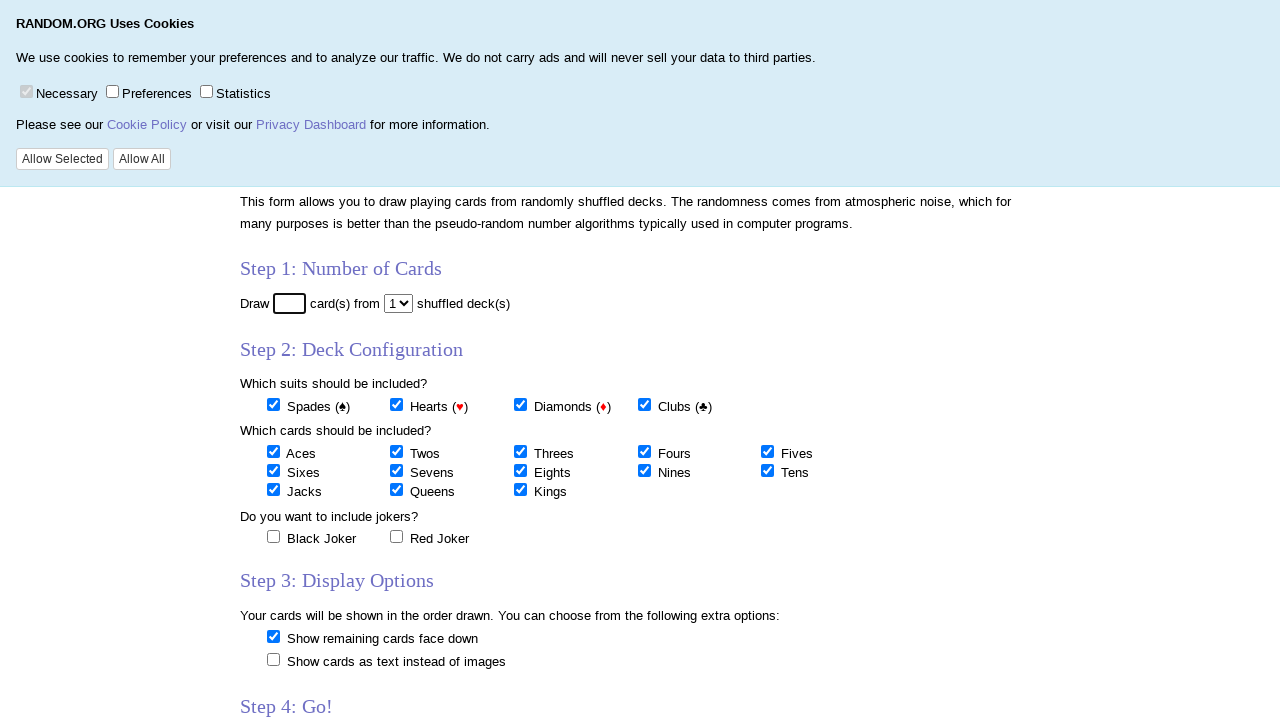

Entered '5' in the cards input field on input[name='cards']
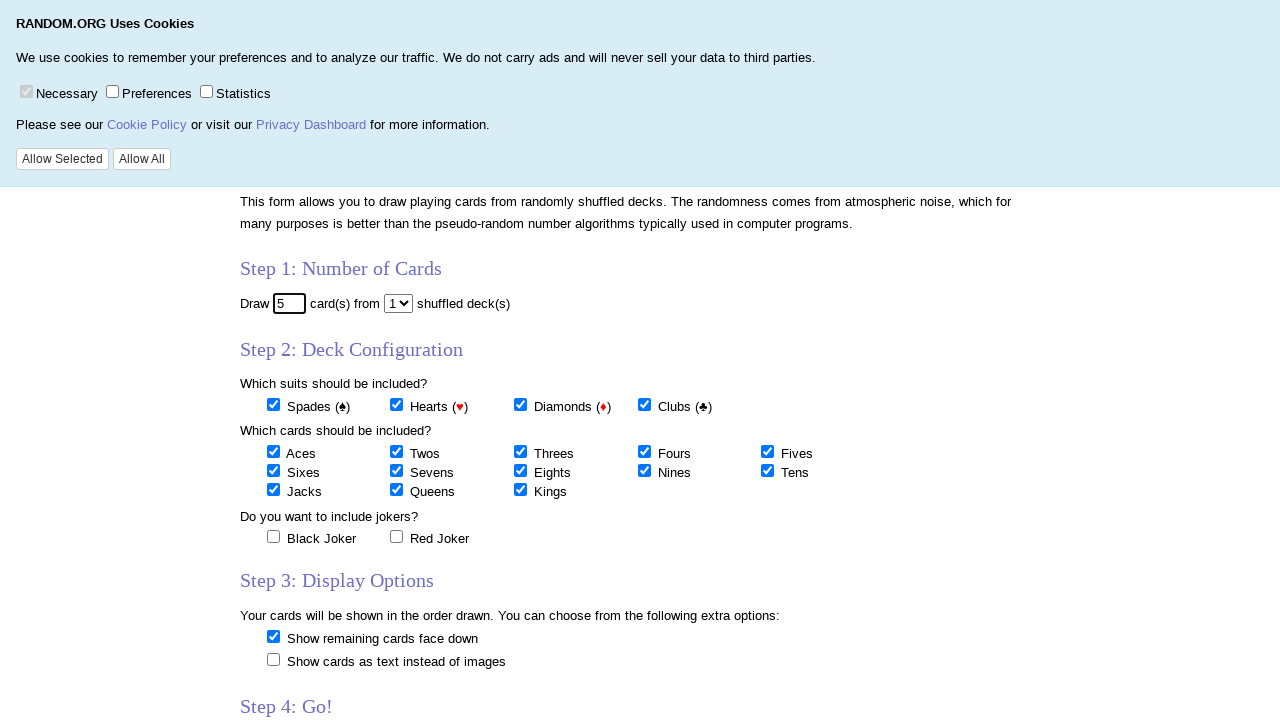

Selected text format output option at (273, 659) on input[name='text']
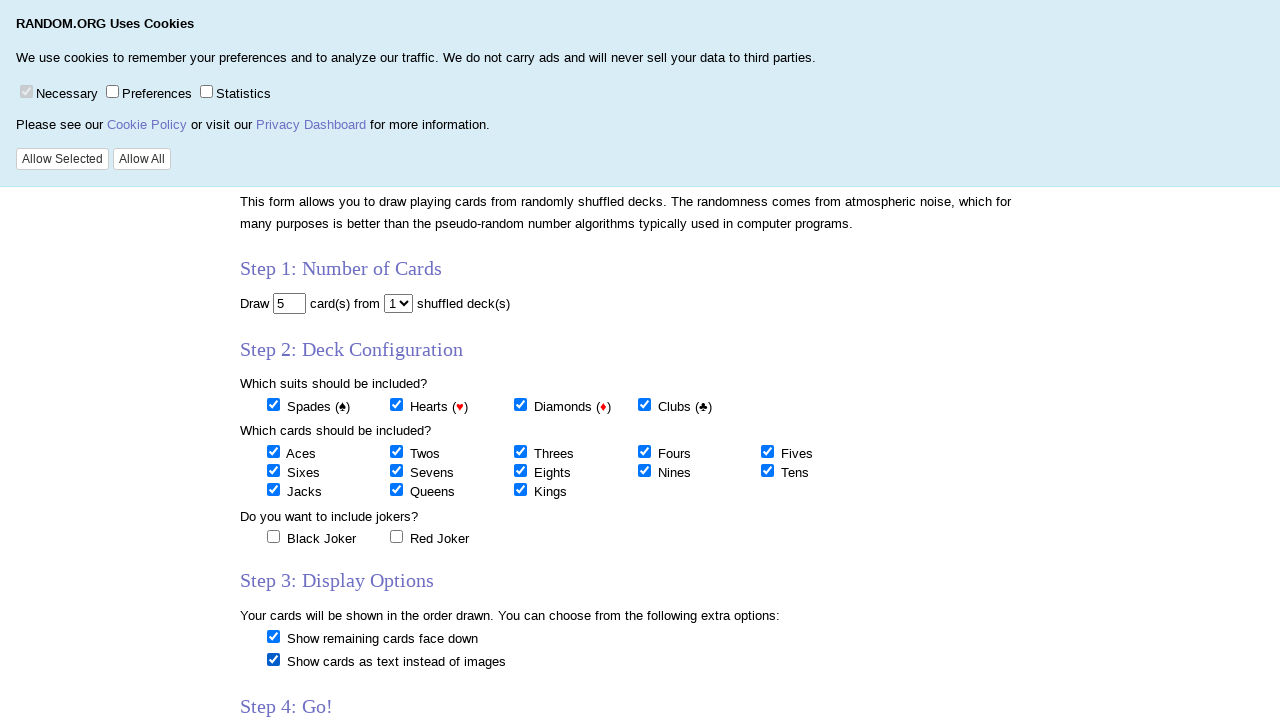

Clicked the Draw button at (282, 565) on xpath=//p[6]//input[1]
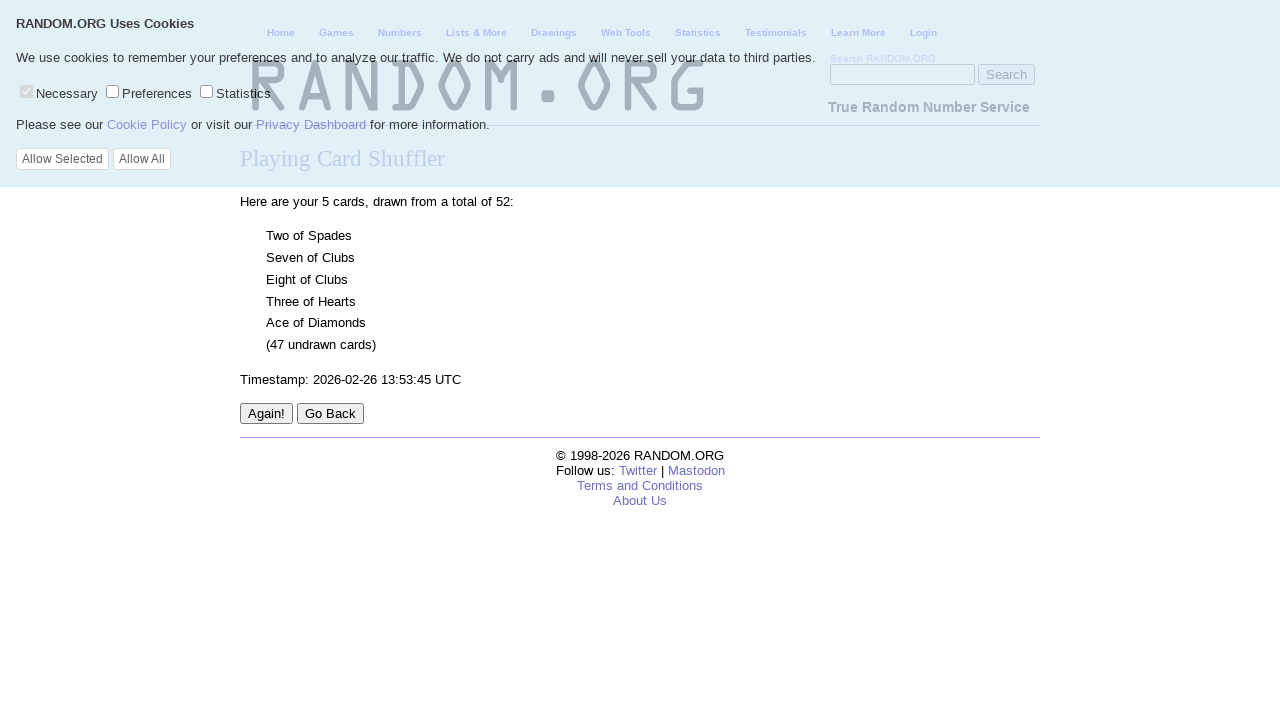

Results page loaded with 5 cards drawn from 52
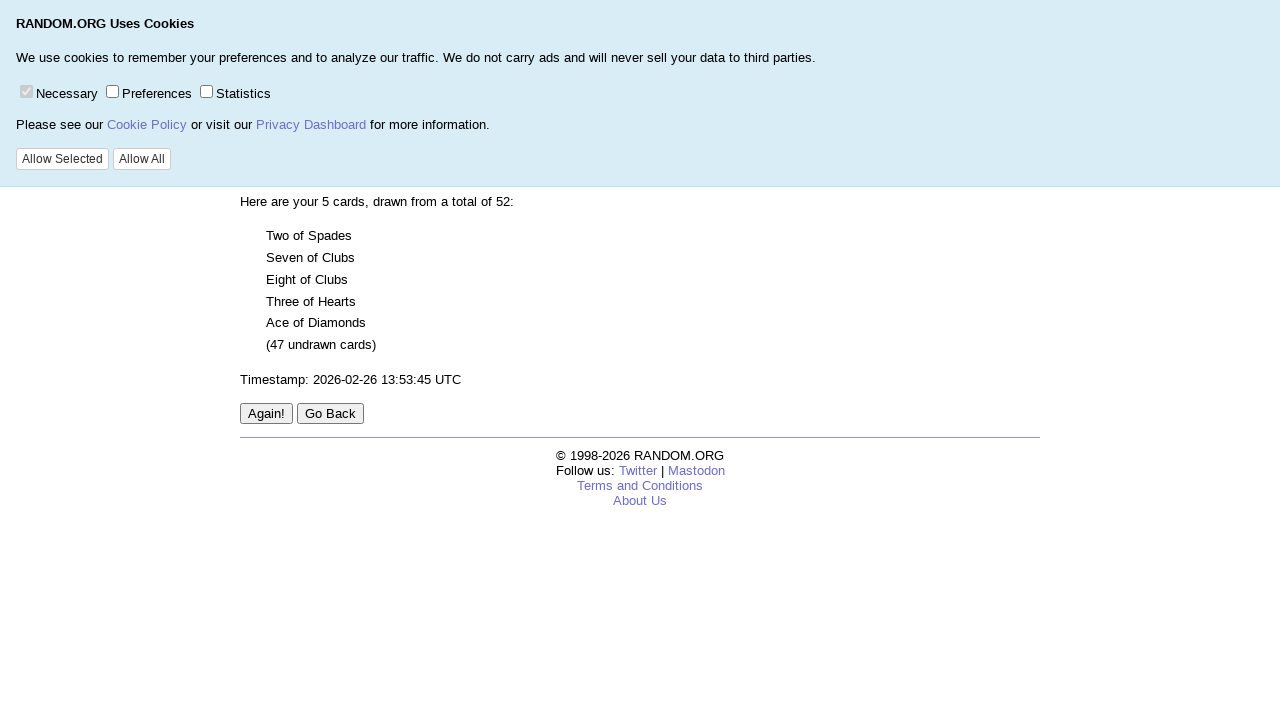

Clicked back button to return to generator at (330, 414) on xpath=//body//input[23]
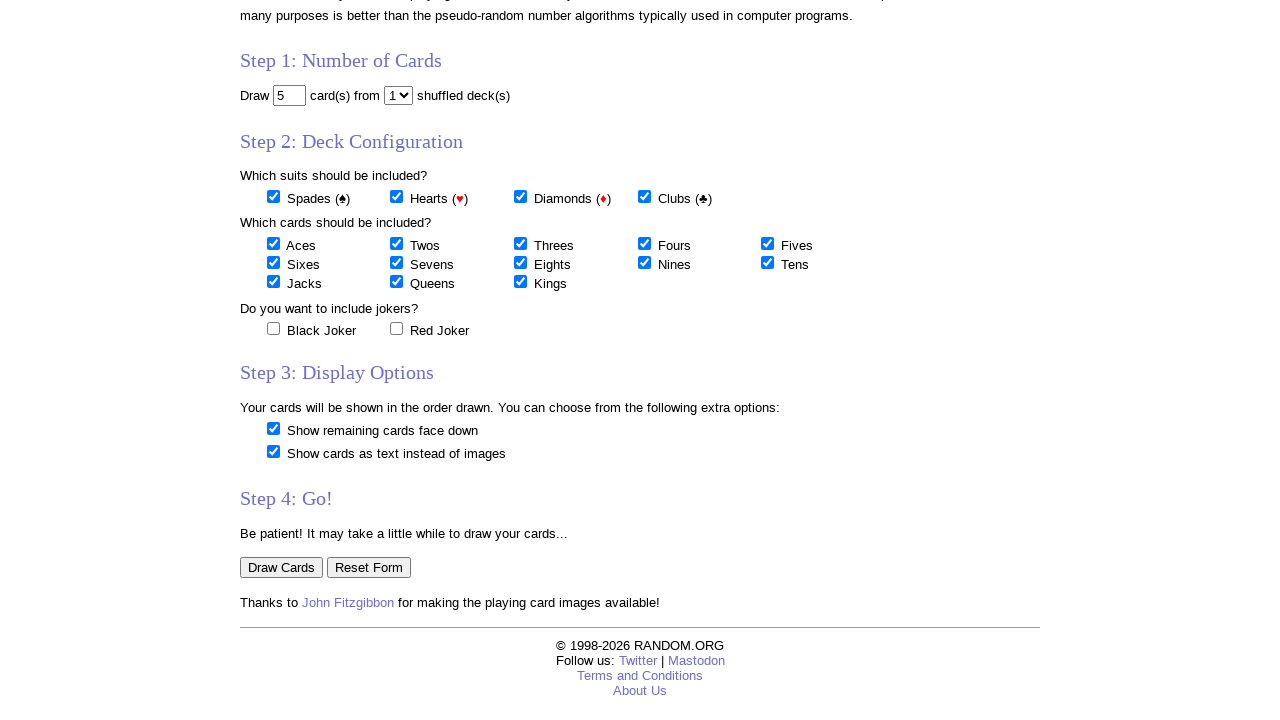

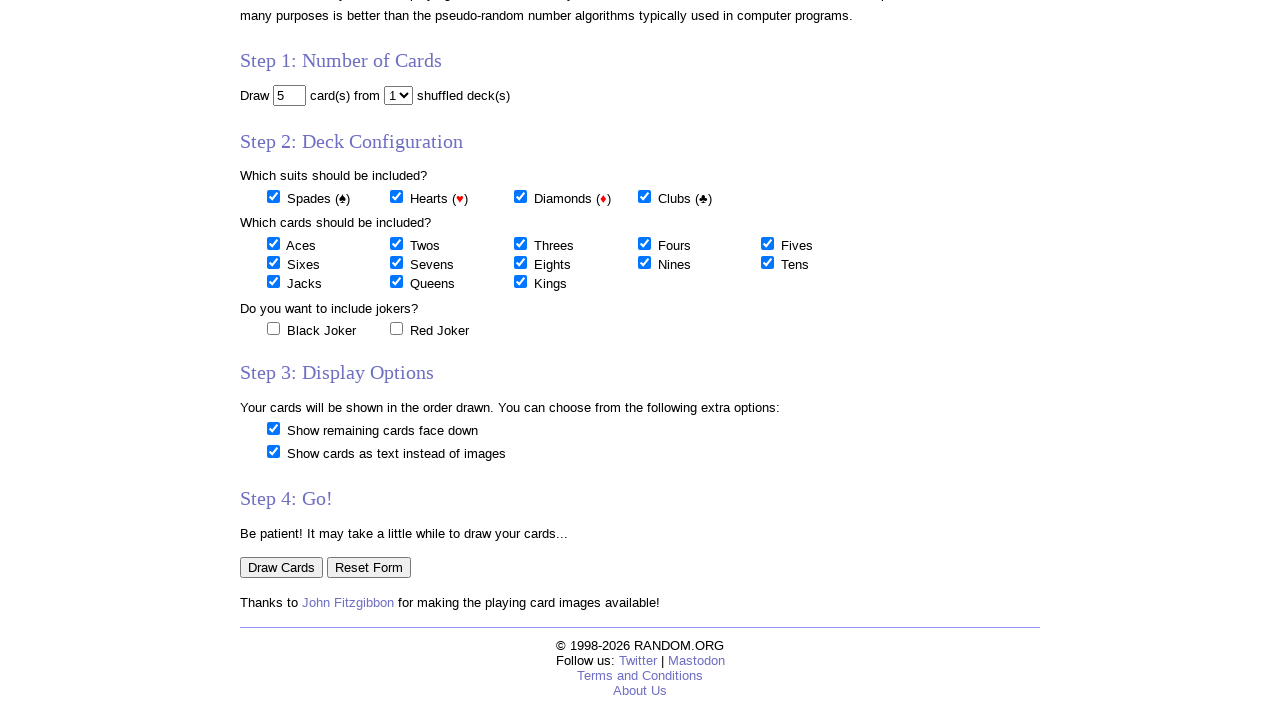